Tests invalid search behavior by entering only a space in the search bar and verifying the page handles it correctly

Starting URL: https://www.quikr.com

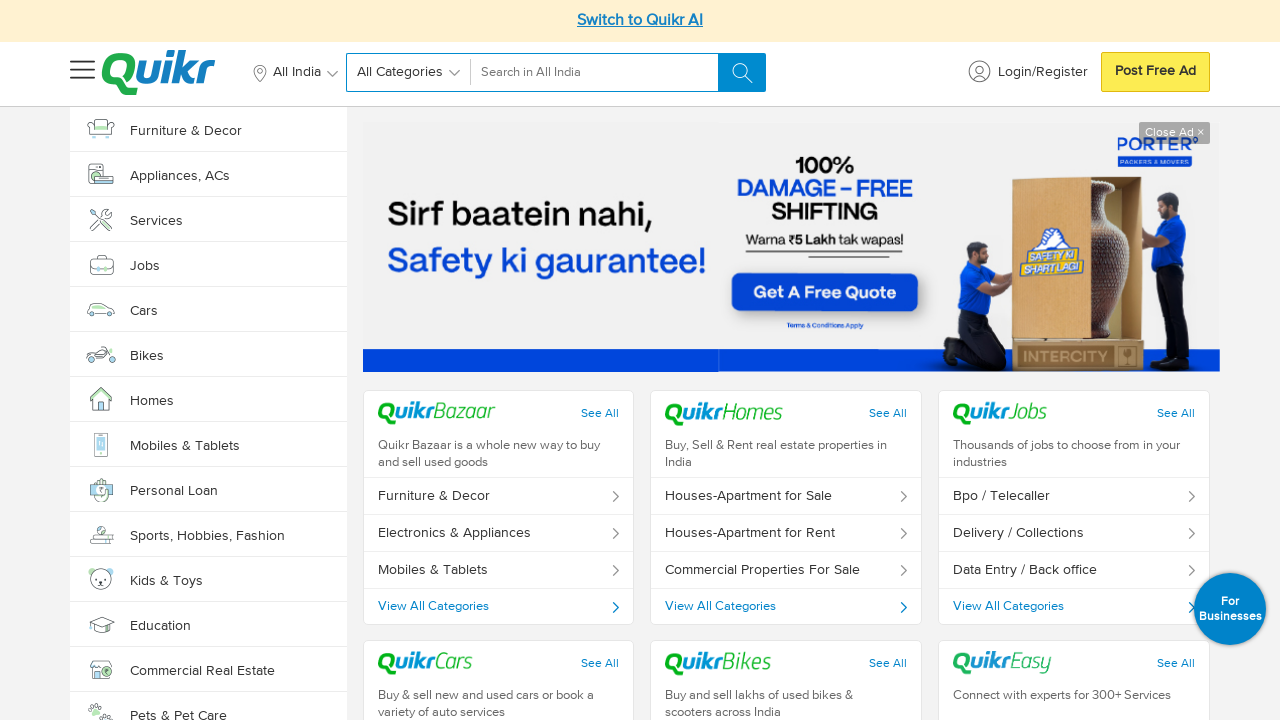

Clicked on search bar at (590, 70) on input[placeholder='Search in All India']
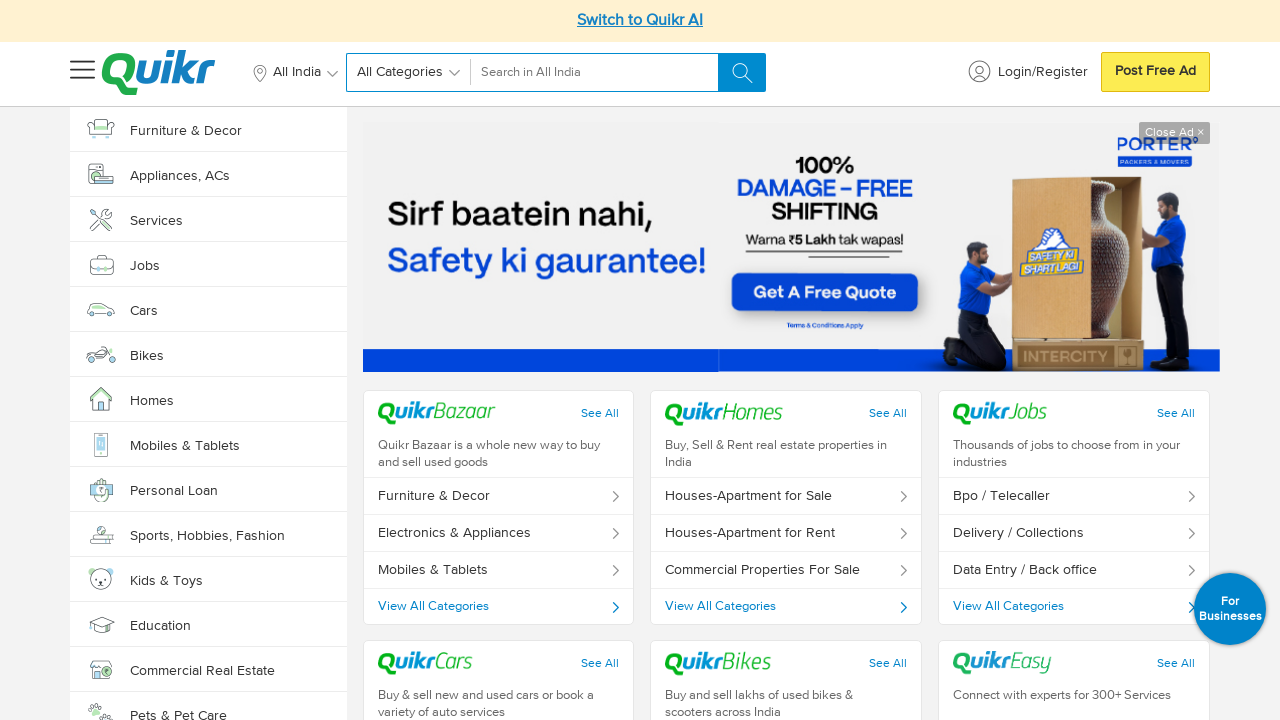

Entered single space in search field (invalid search) on input[placeholder='Search in All India']
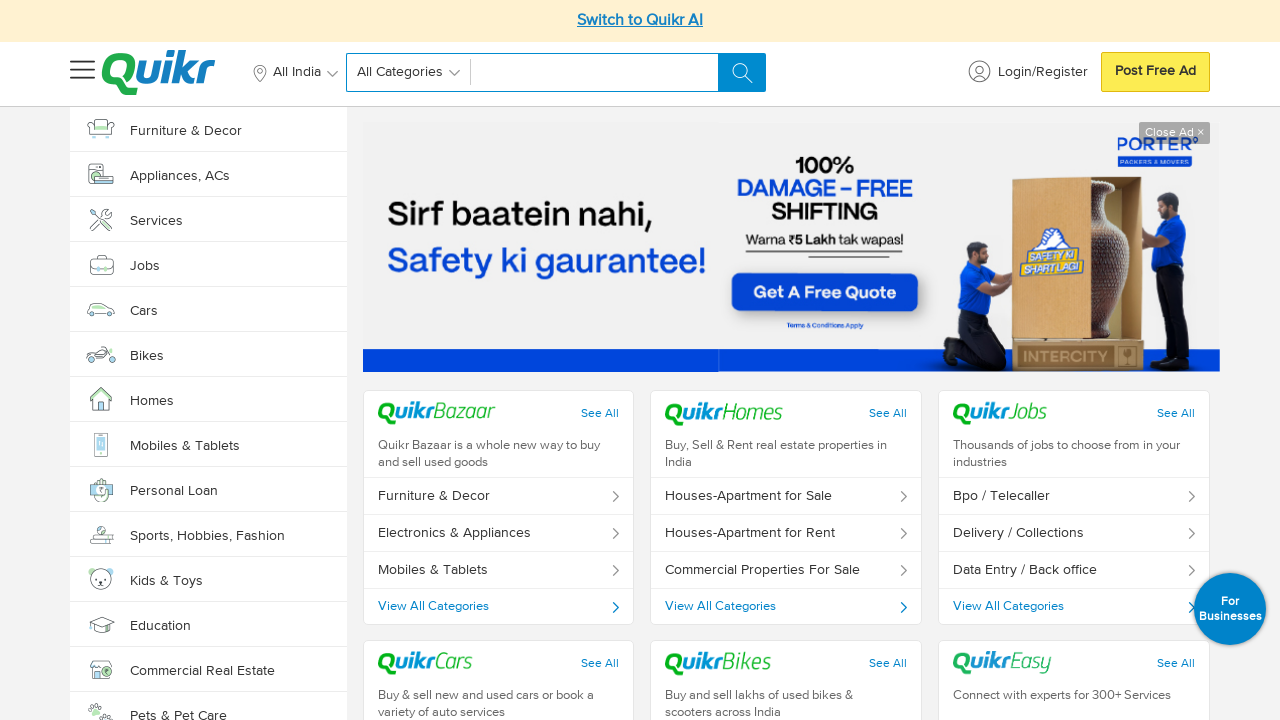

Clicked search button to submit invalid search at (742, 72) on button#submitSearch
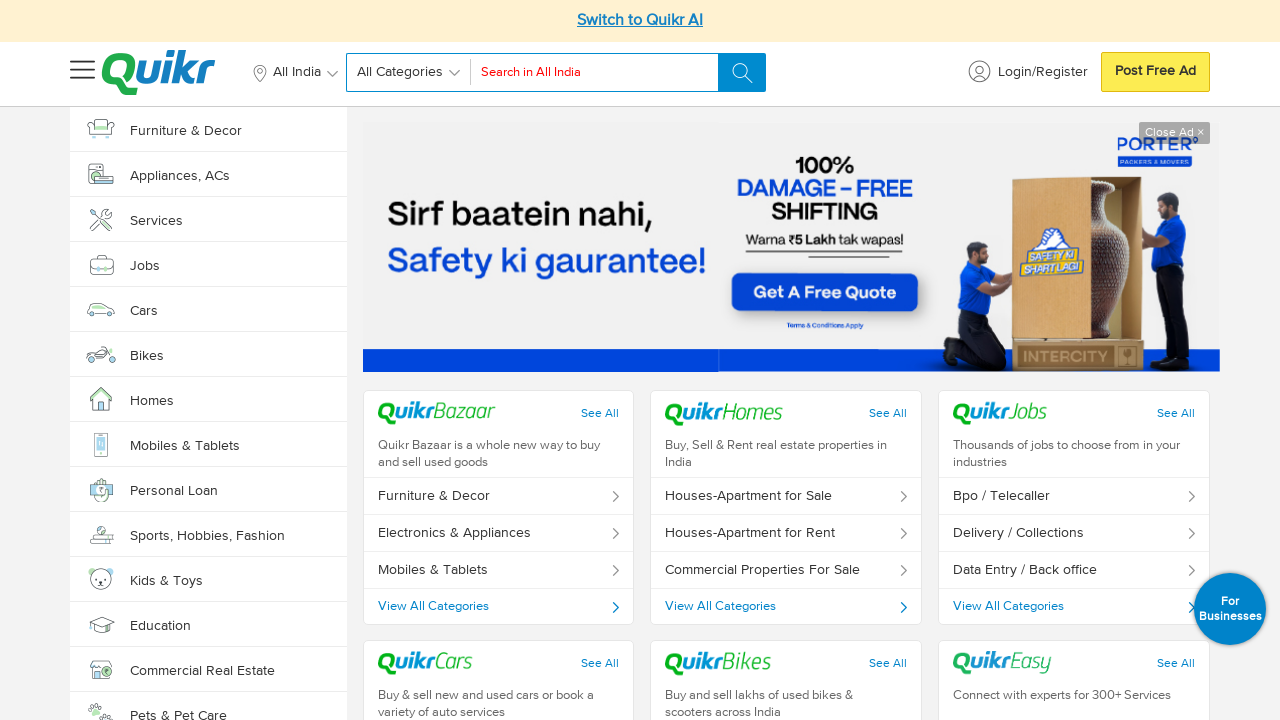

Page finished loading after search submission
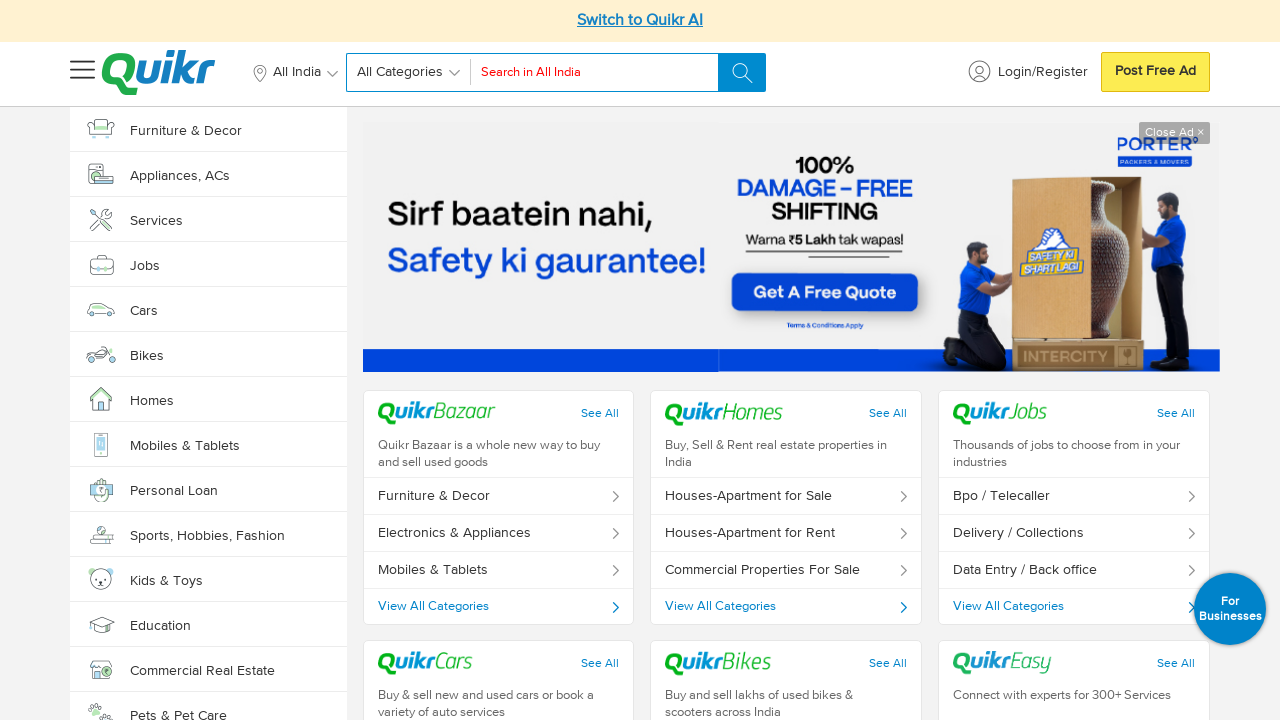

Retrieved page title: Free Classified Ads in India, Post Ads Online | Quikr India
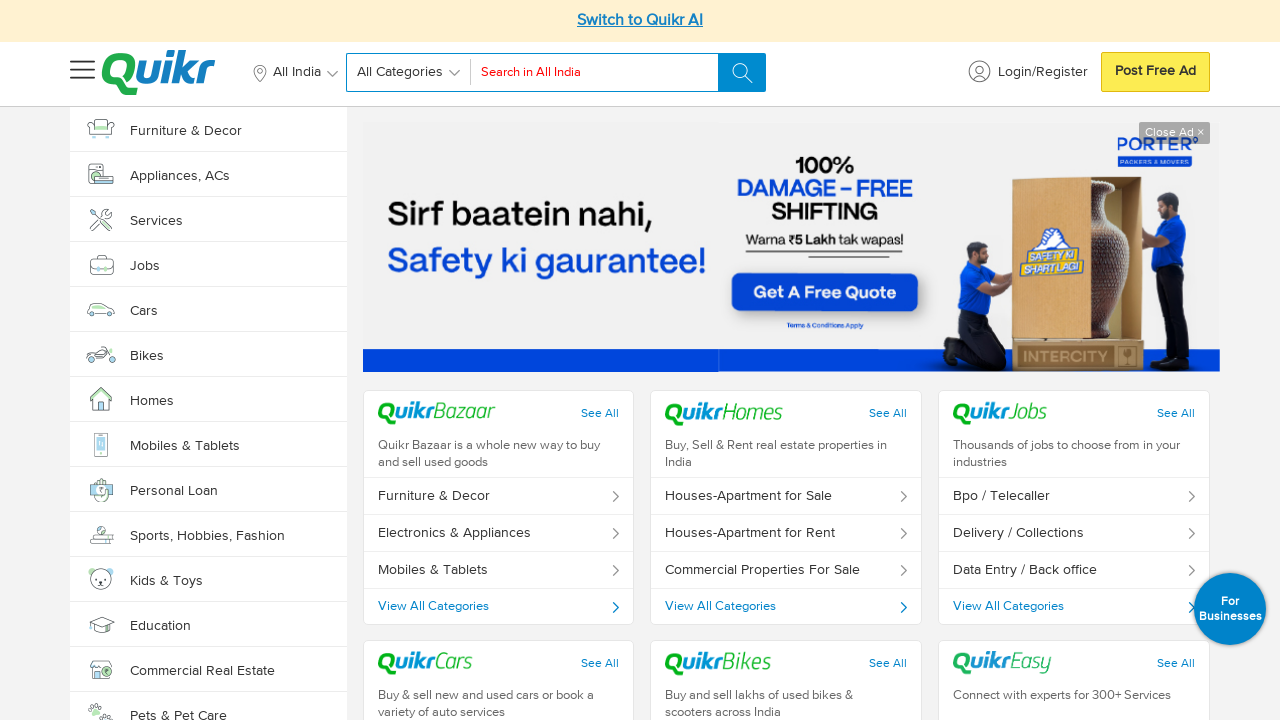

Verified that page remained on homepage after invalid search
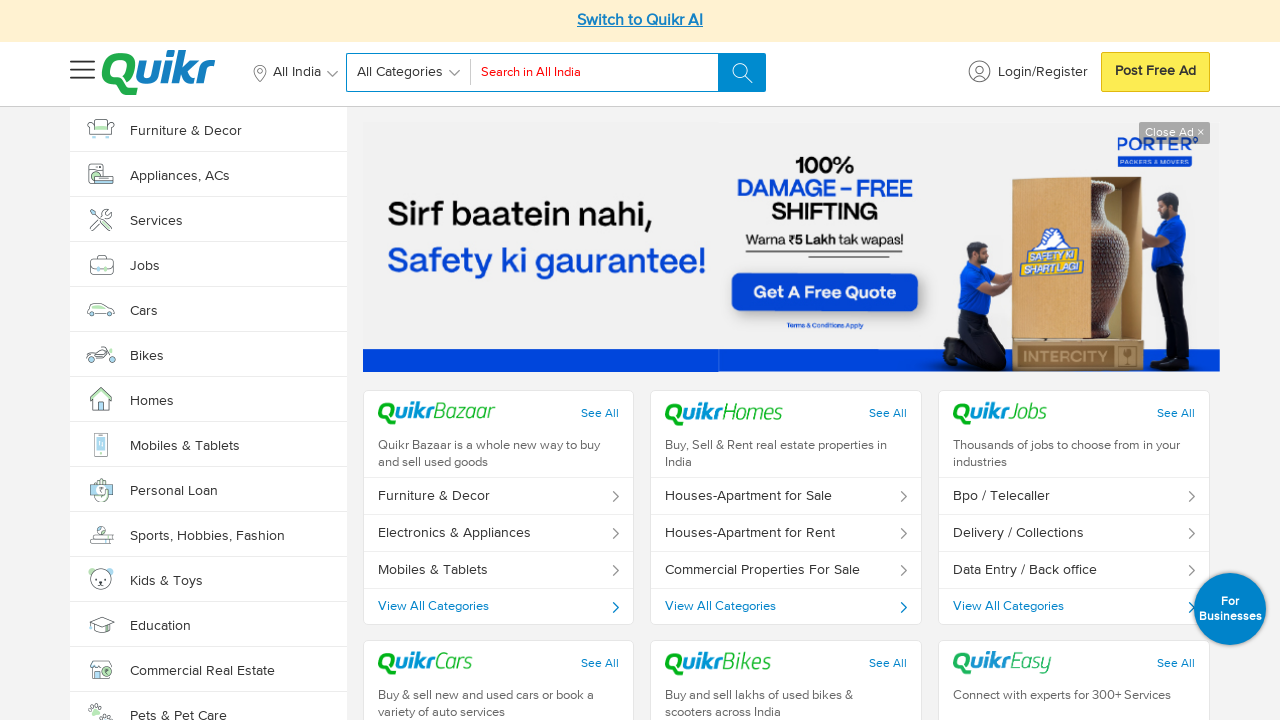

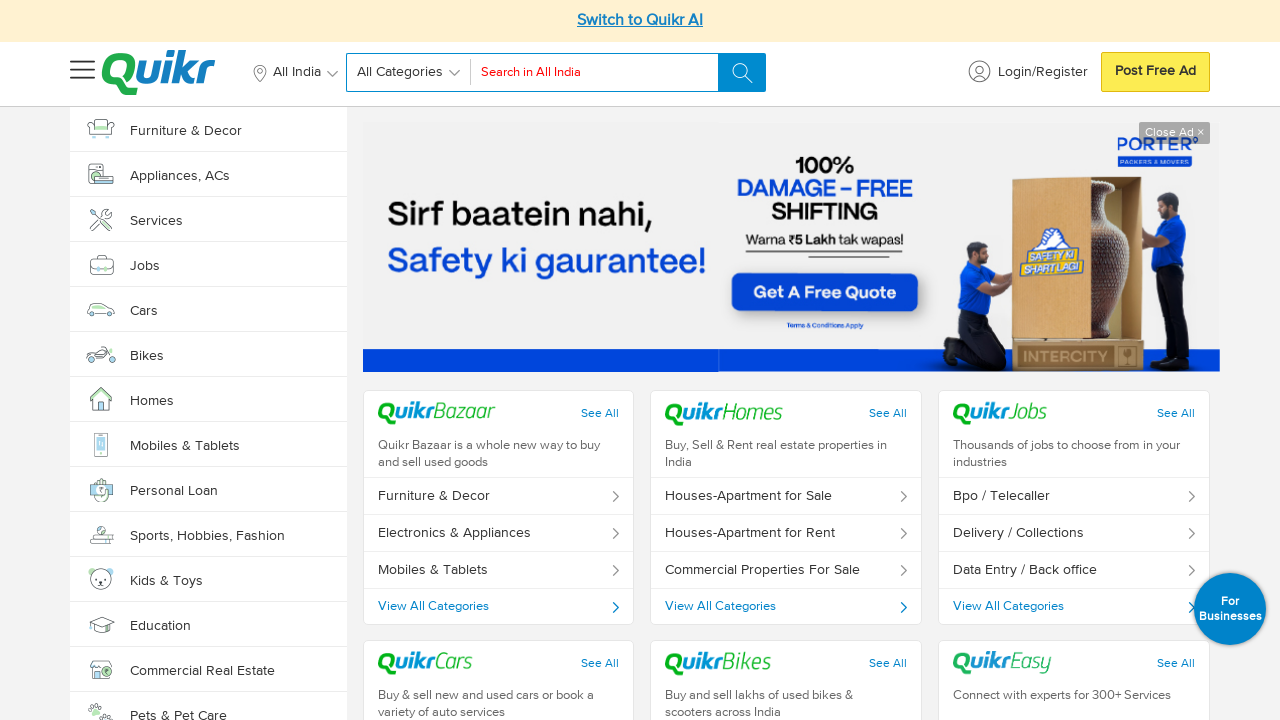